Tests navigation to various footer links on the website

Starting URL: https://oruzje.net/

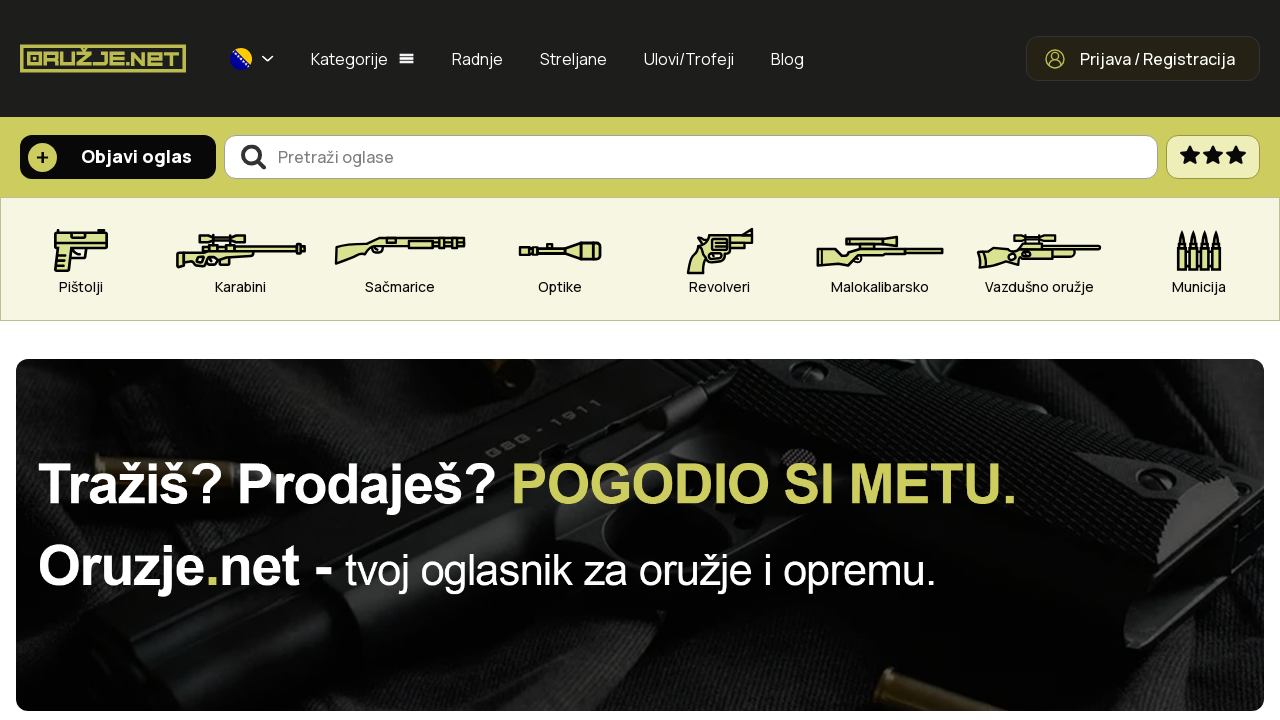

Scrolled to bottom of page
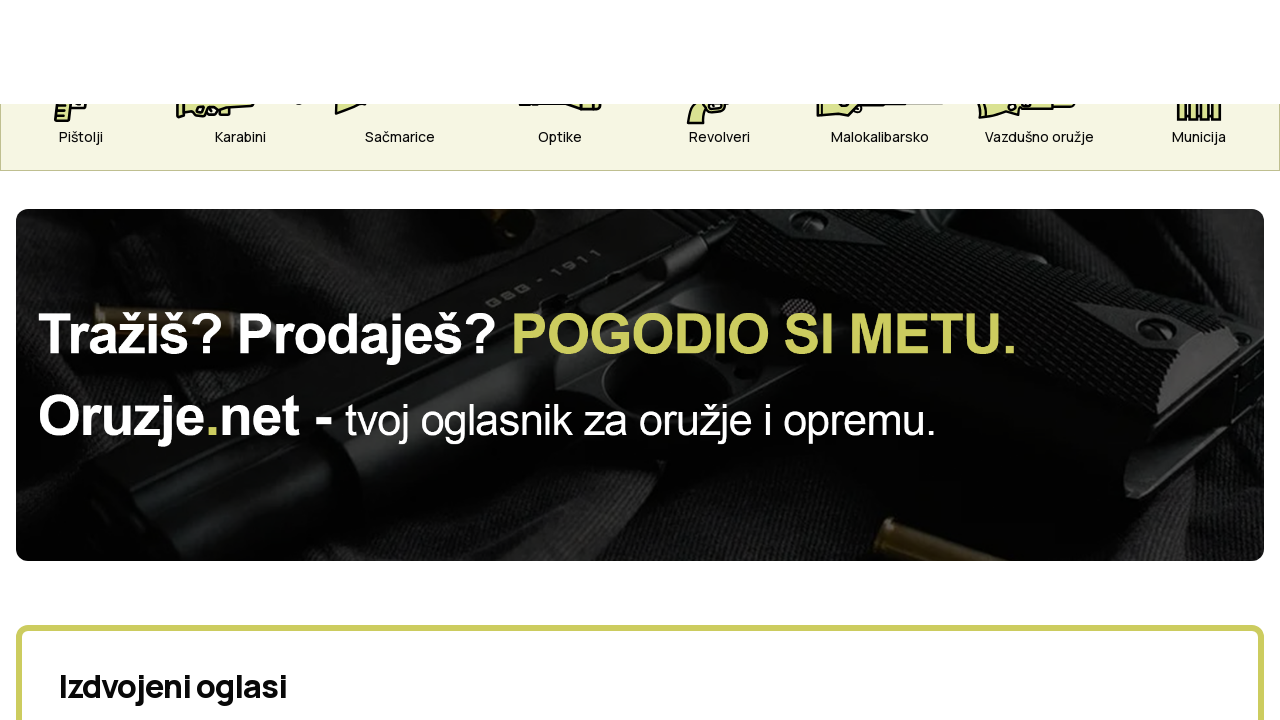

Waited 1 second for page to settle
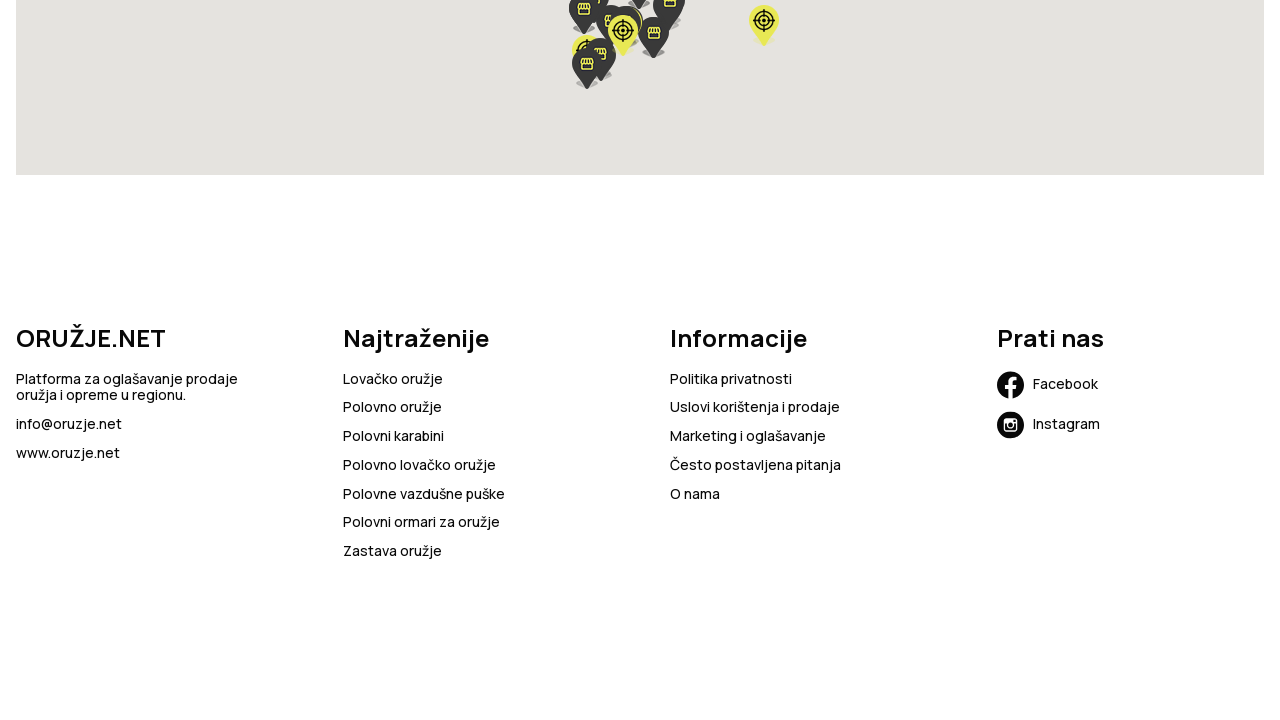

Clicked on hunting weapons footer link at (393, 379) on a[href='https://oruzje.net/lovacko-oruzje']
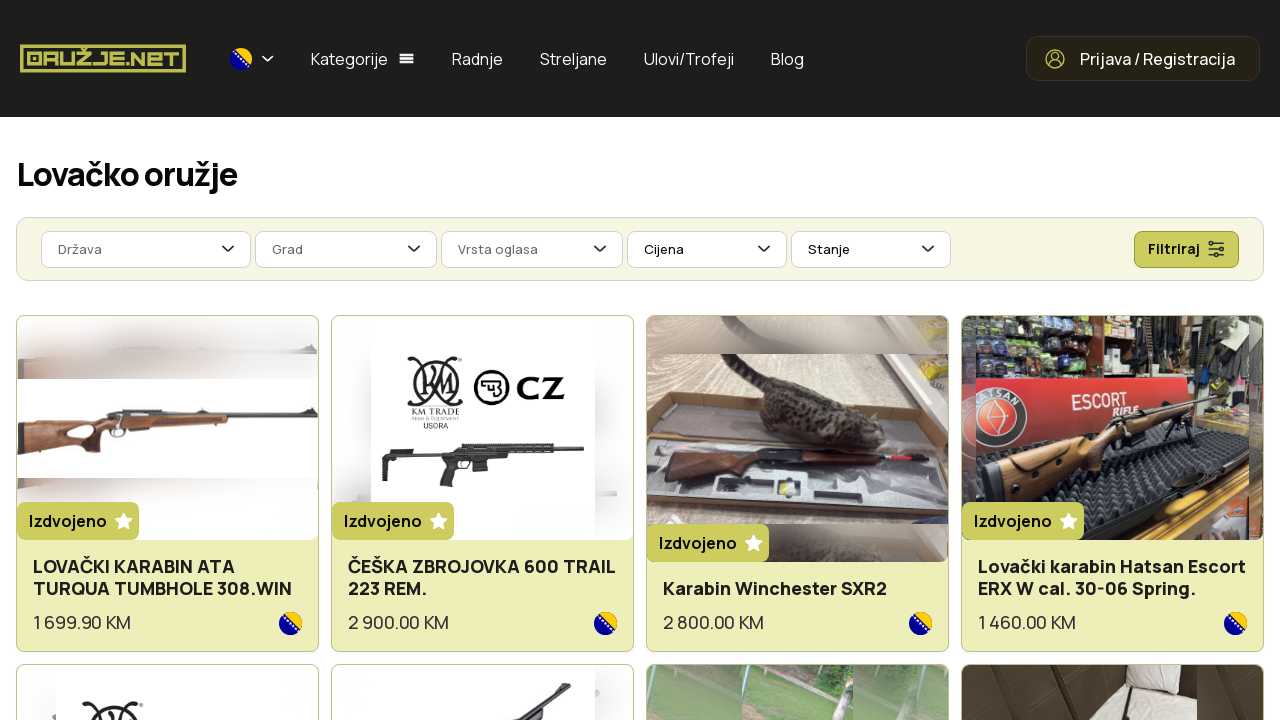

Verified navigation to hunting weapons page
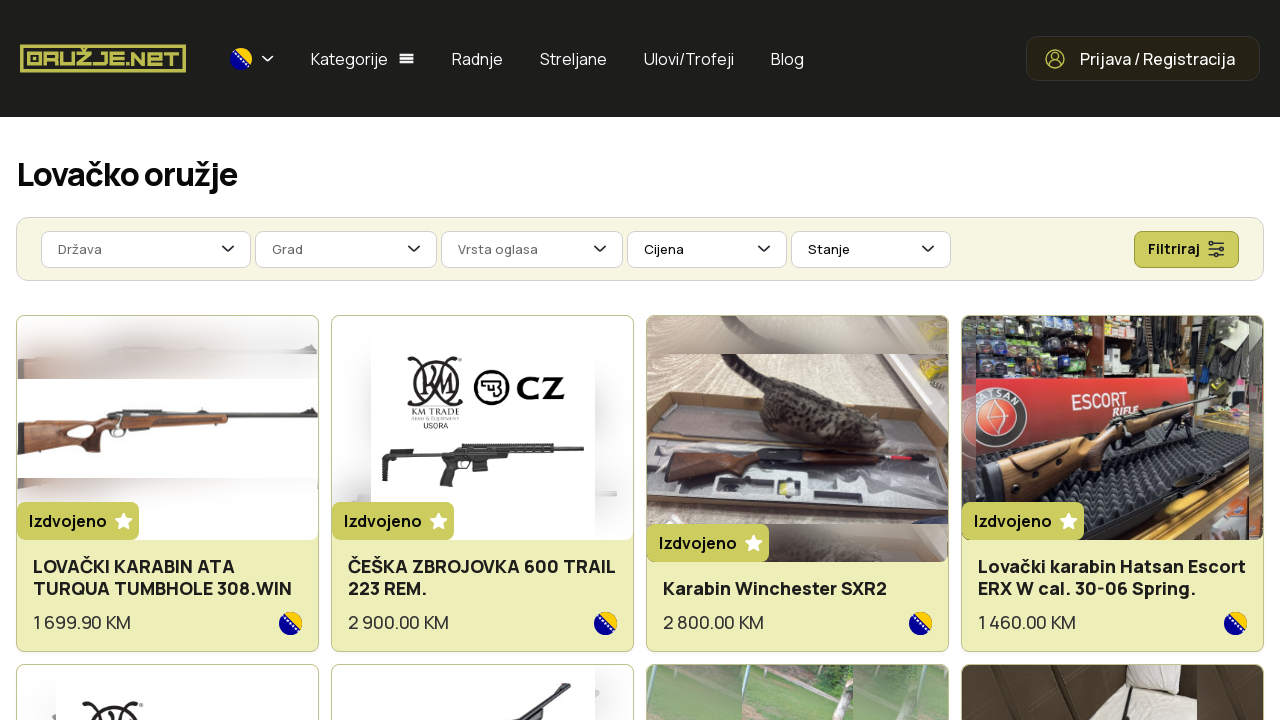

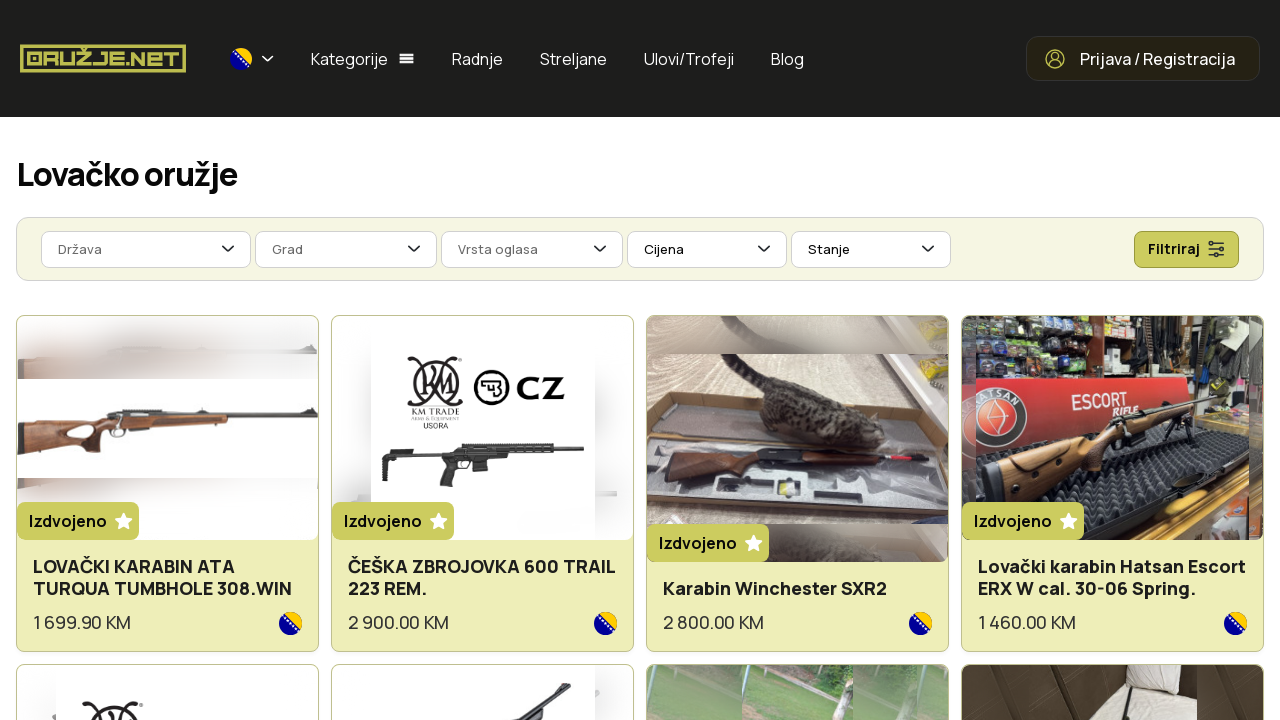